Tests that the page loads within 3 seconds by refreshing and measuring load time

Starting URL: https://peryloth.com/

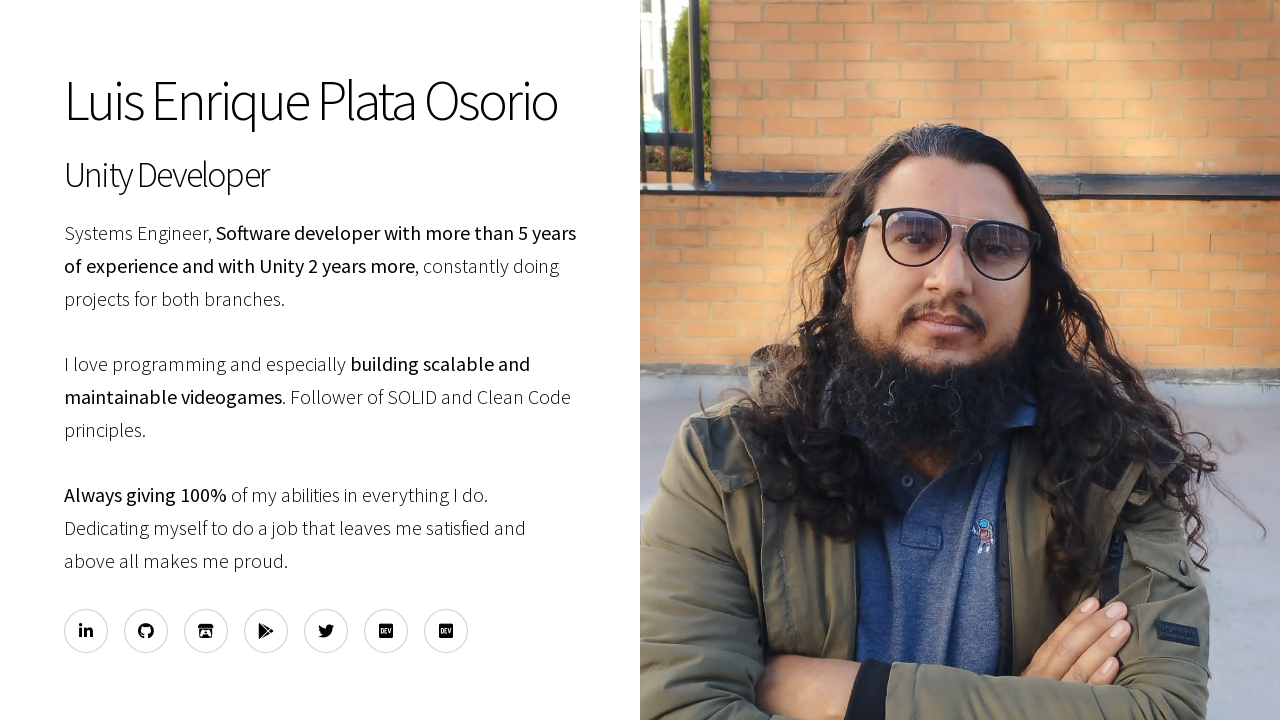

Reloaded page at https://peryloth.com/
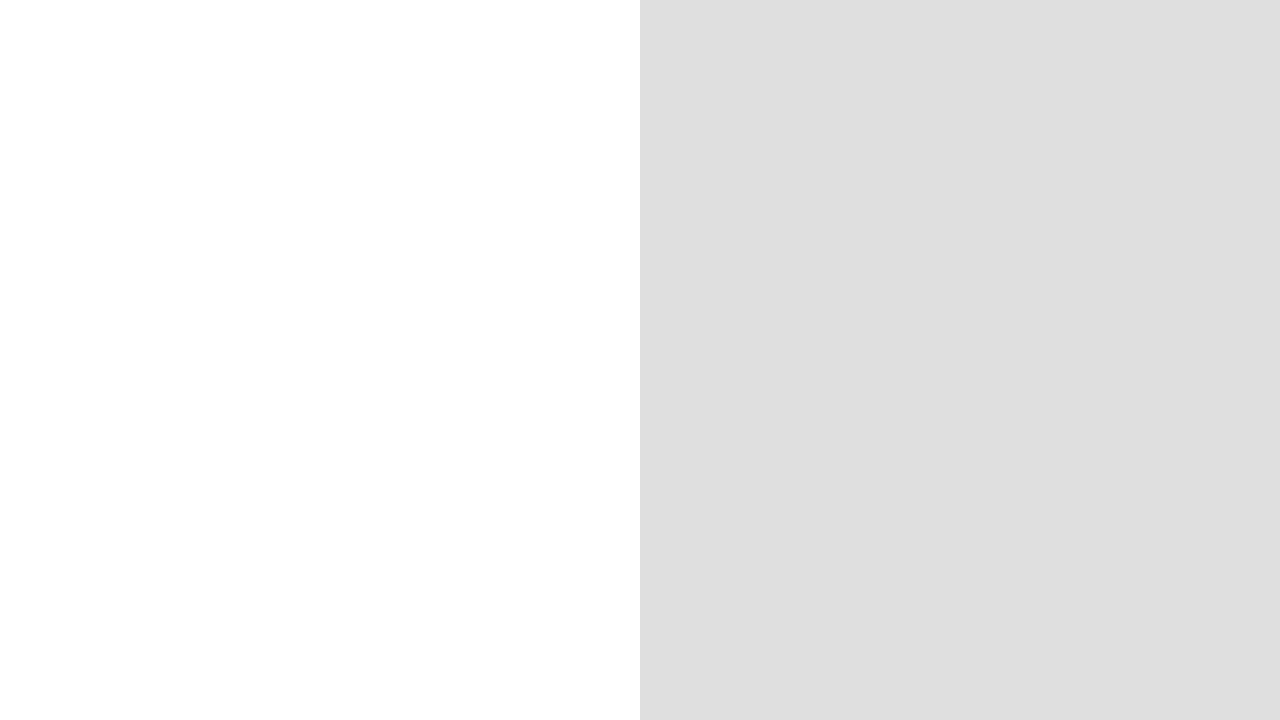

Body element loaded on page
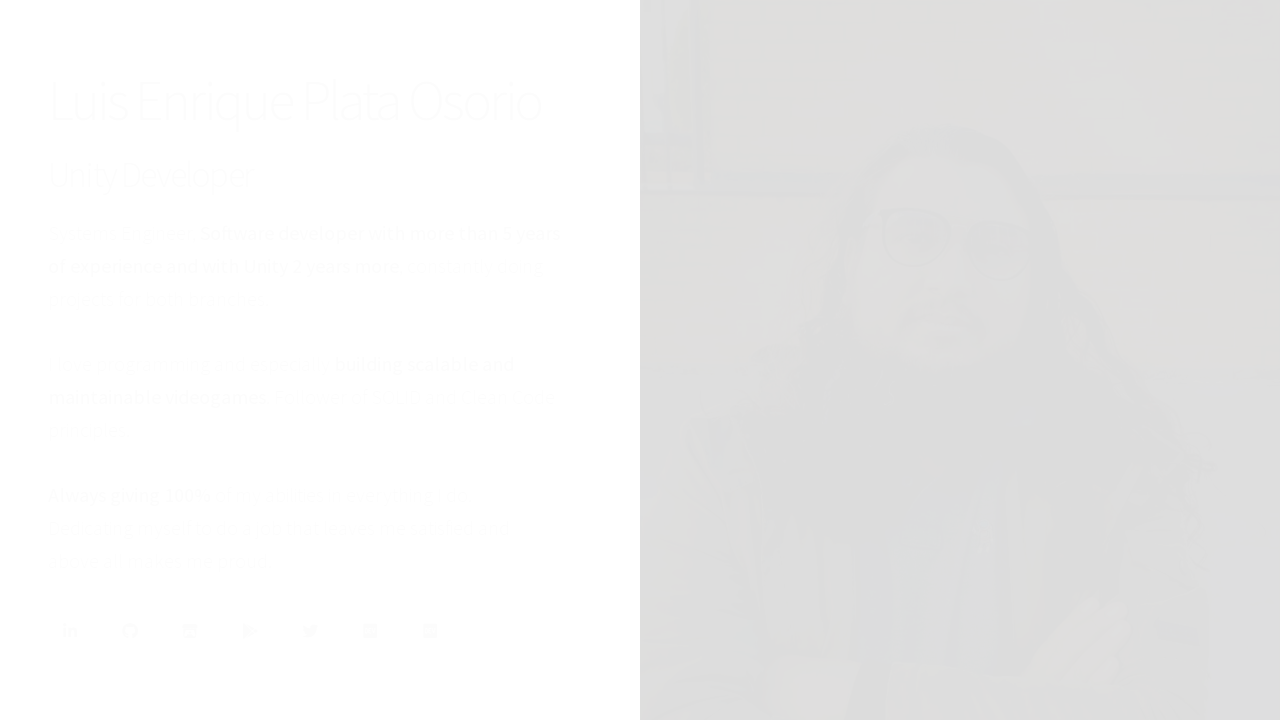

Page load time assertion passed: 815.39ms < 3000ms
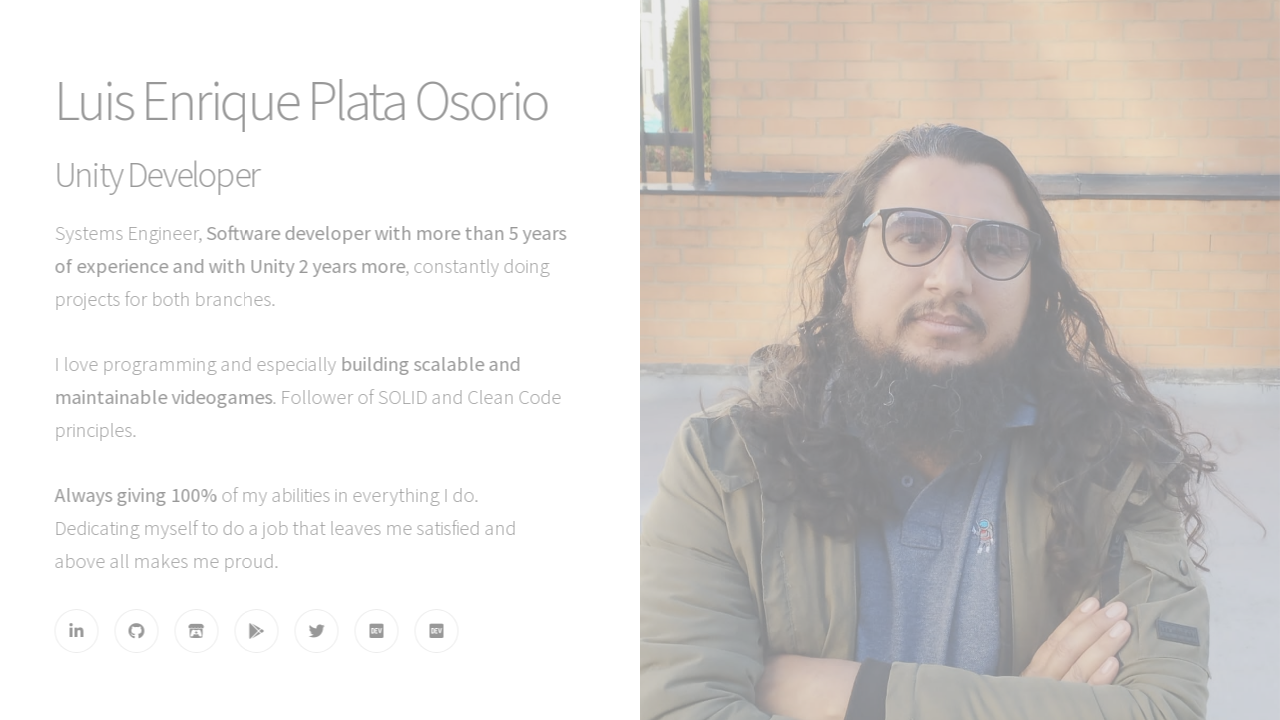

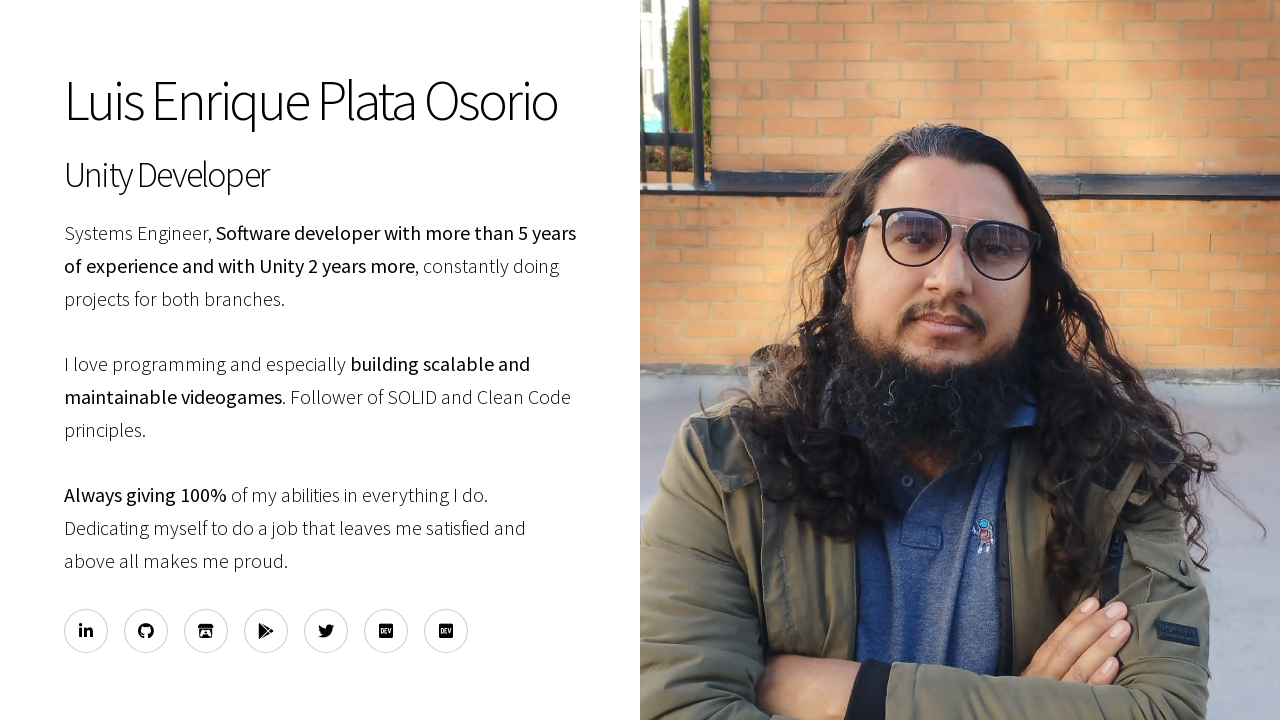